Navigates to DemoBlaze e-commerce site and verifies that product listings with names and prices are displayed on the homepage.

Starting URL: https://www.demoblaze.com/

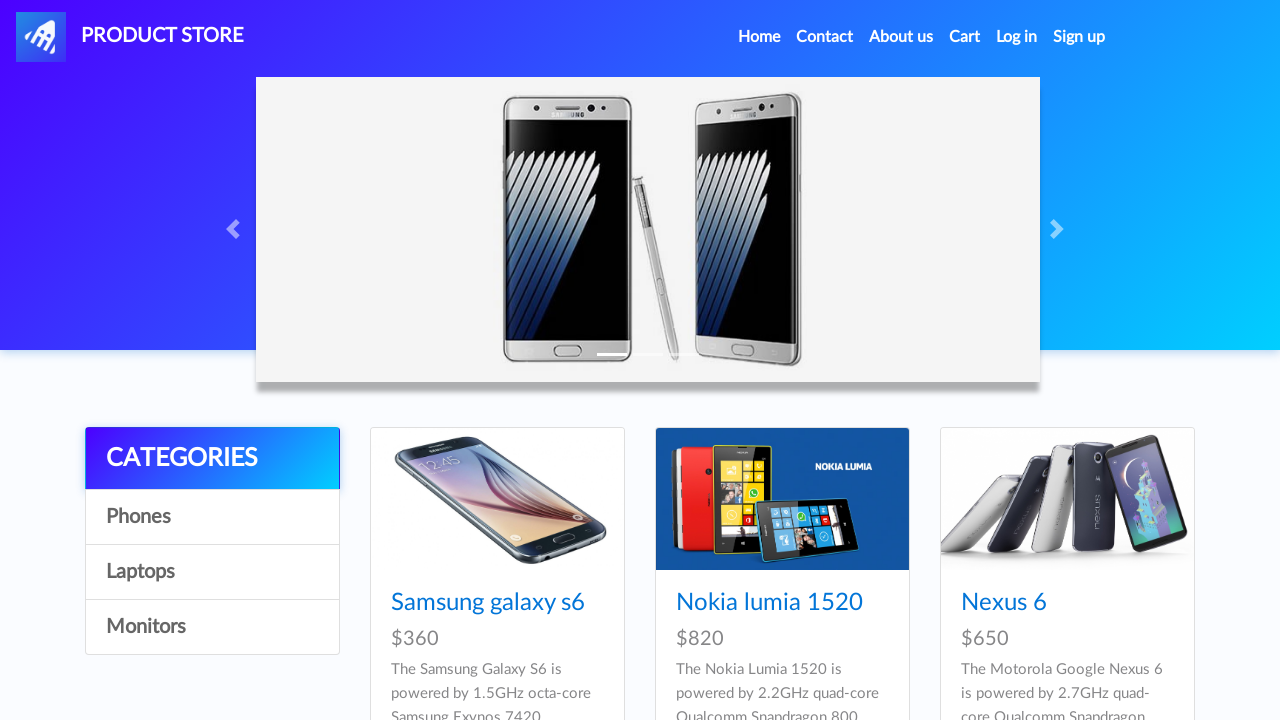

Navigated to DemoBlaze homepage
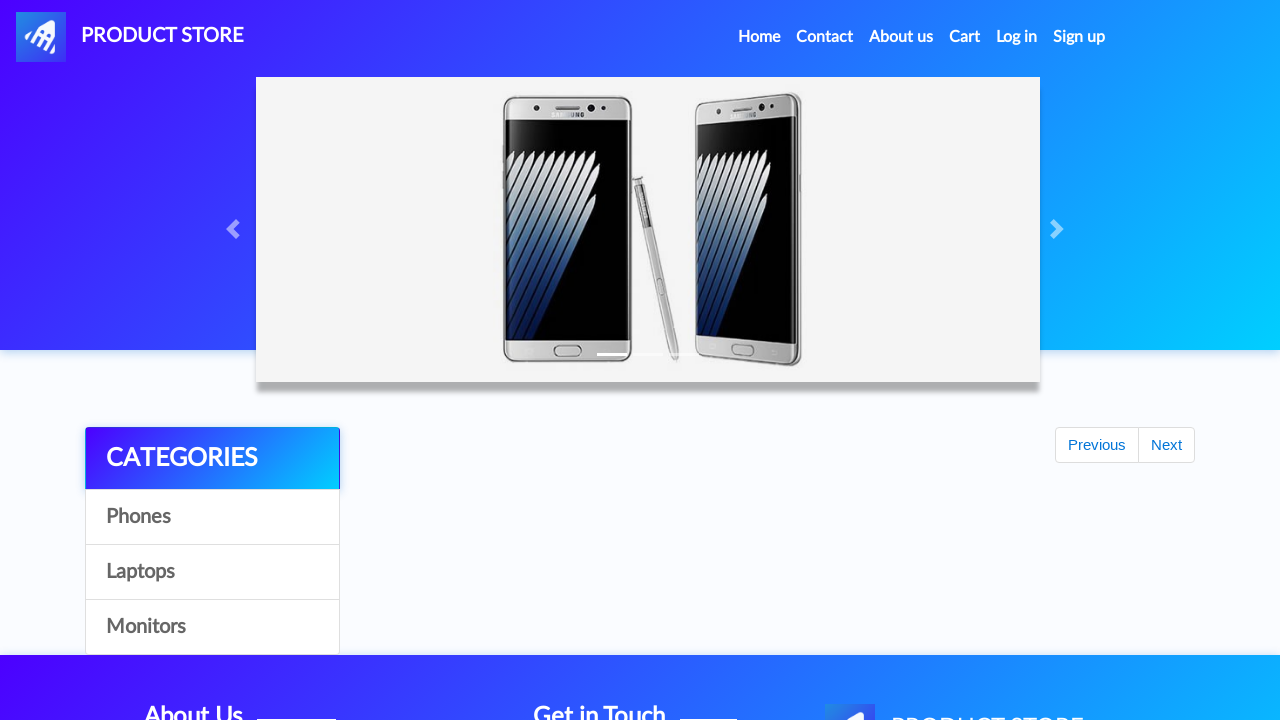

Product listings loaded on homepage
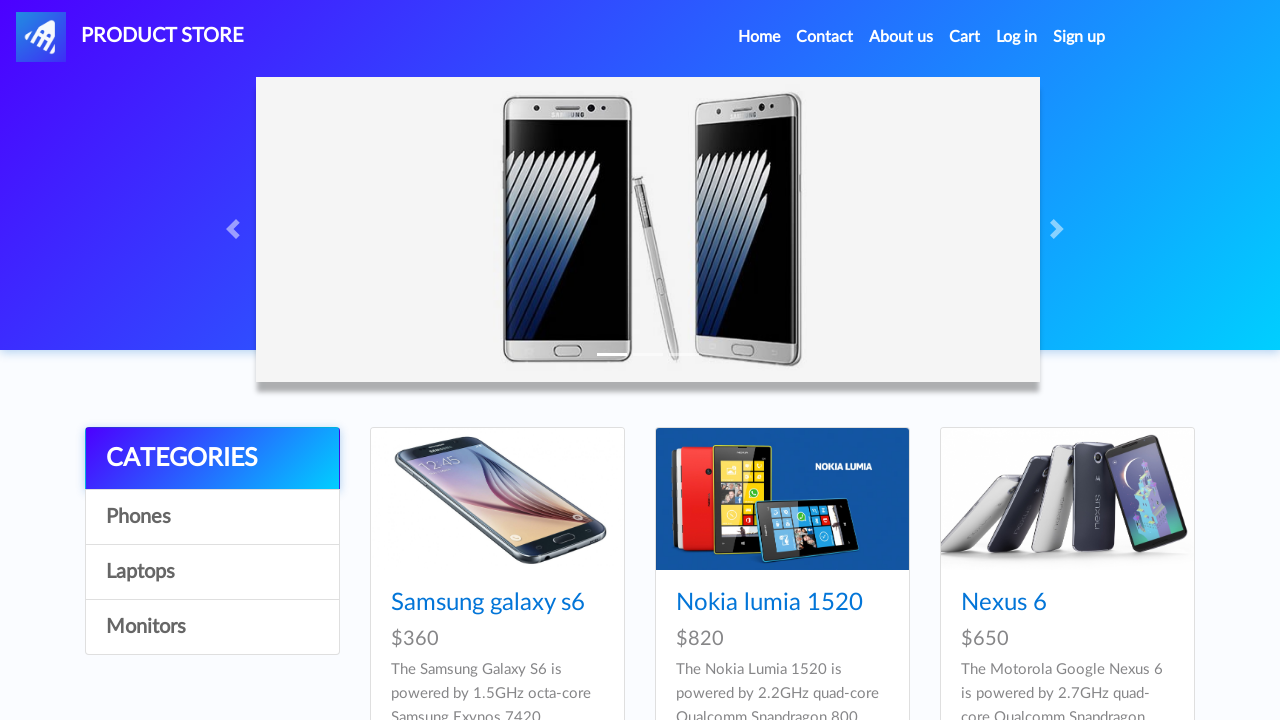

Product prices verified as displayed
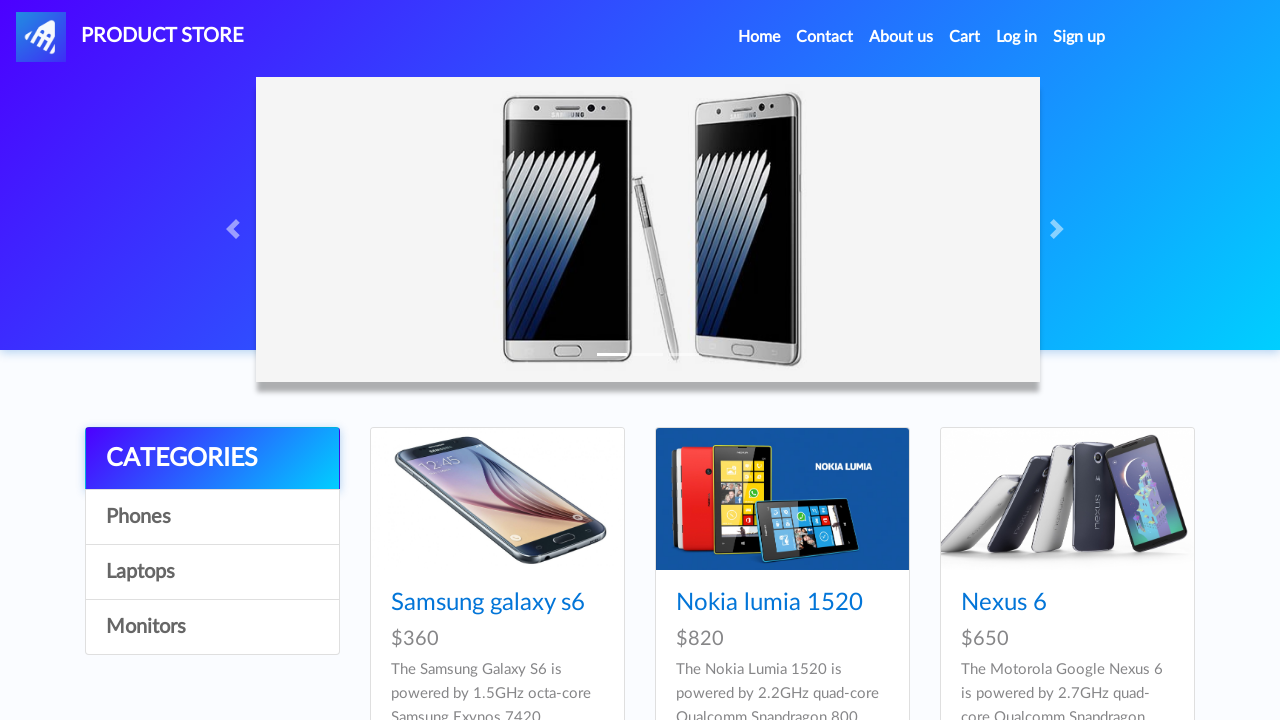

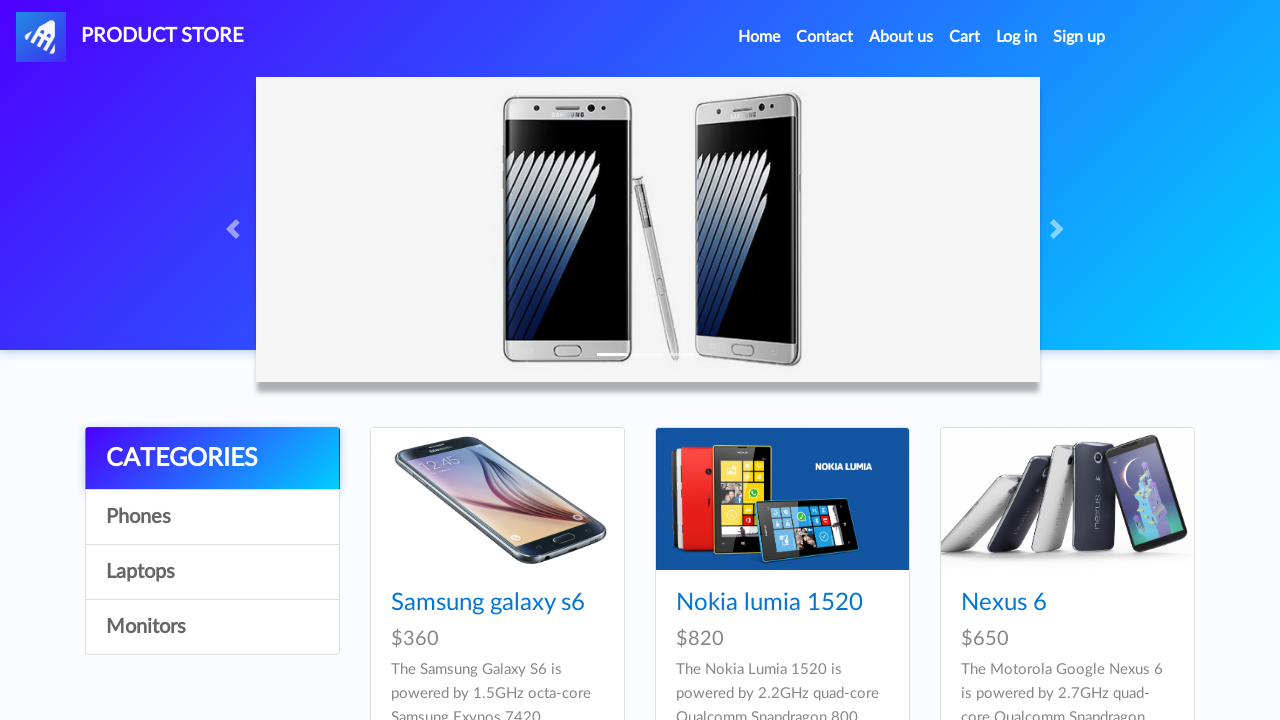